Validates that the browser navigates to the correct URL by comparing current URL with expected URL

Starting URL: https://rahulshettyacademy.com/AutomationPractice/

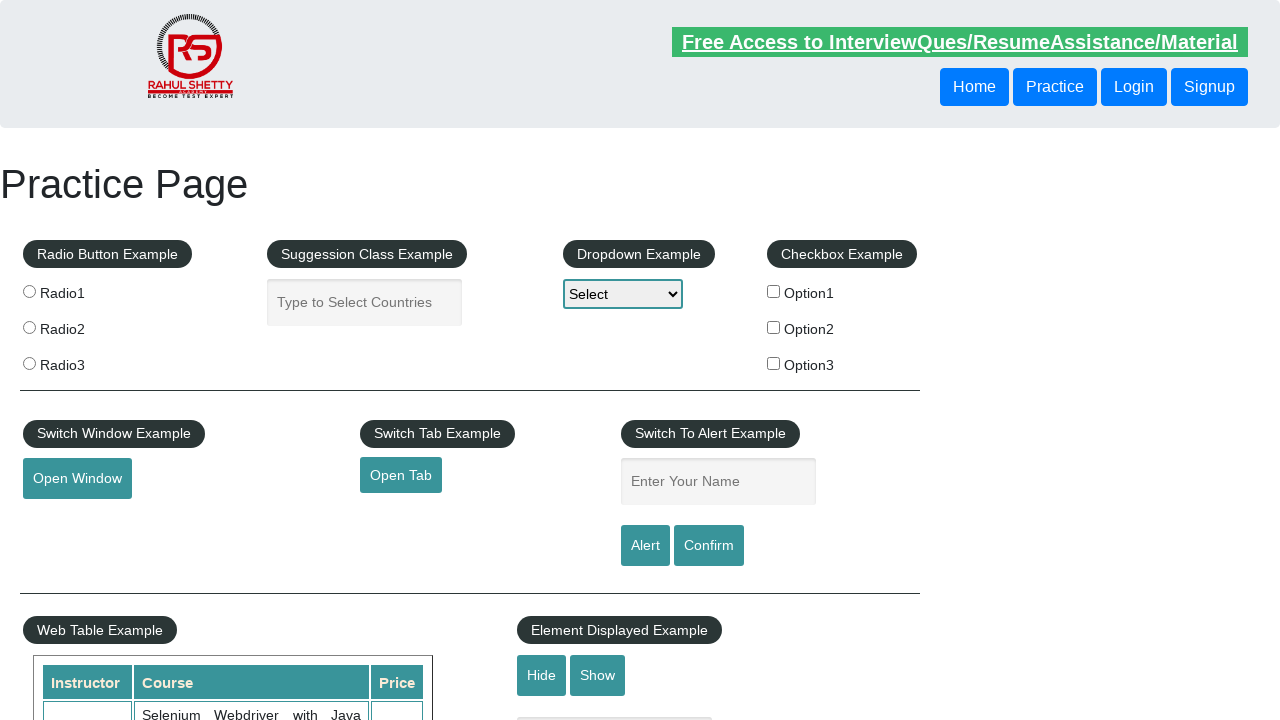

Retrieved current URL from browser
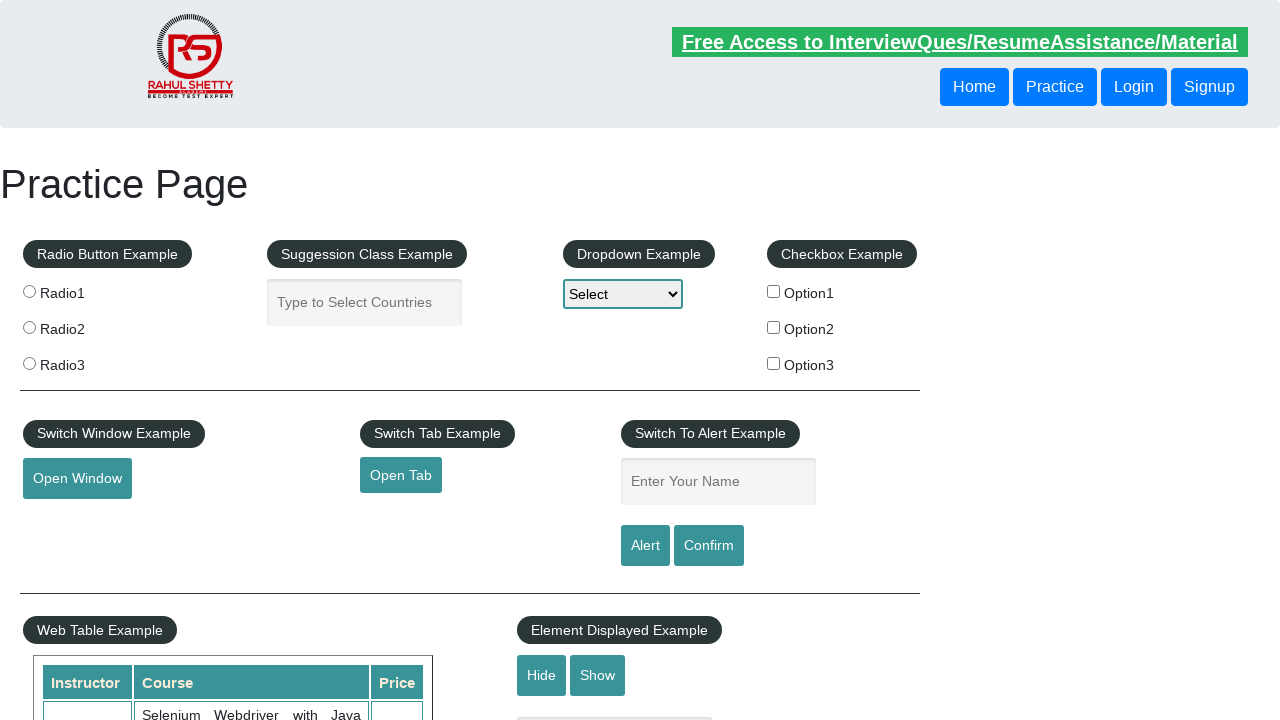

Verified current URL matches expected URL https://rahulshettyacademy.com/AutomationPractice/
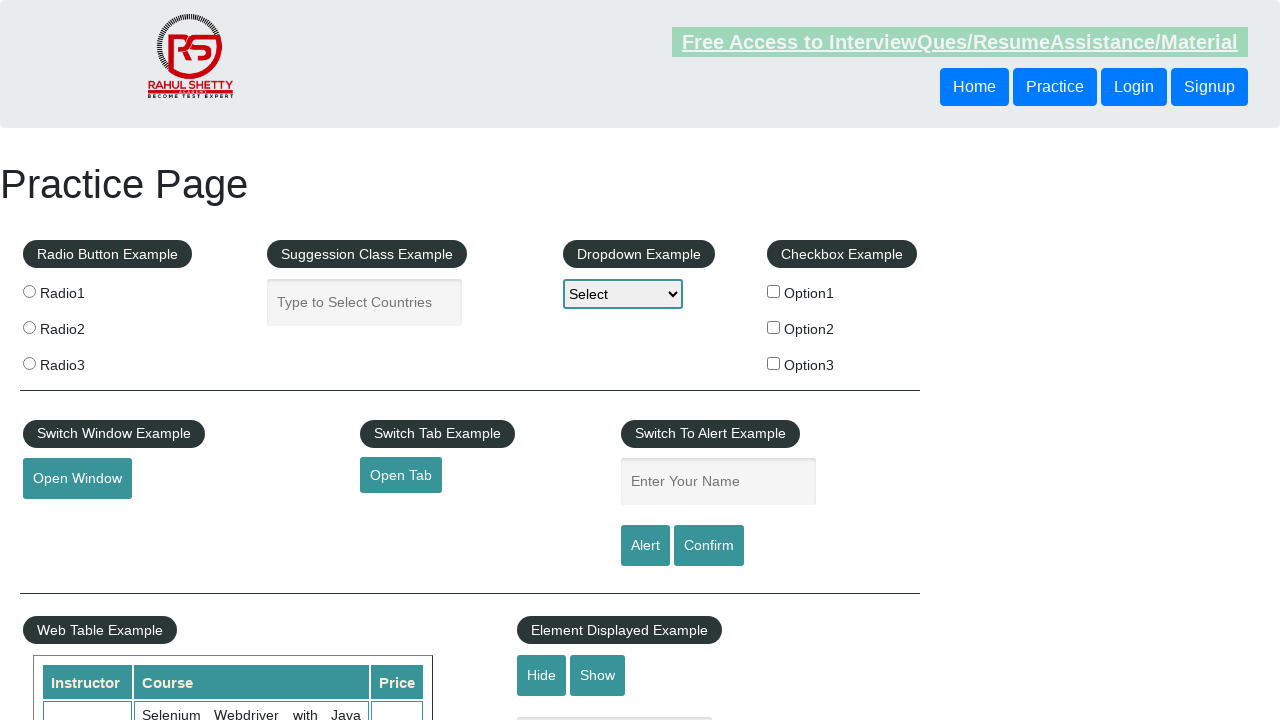

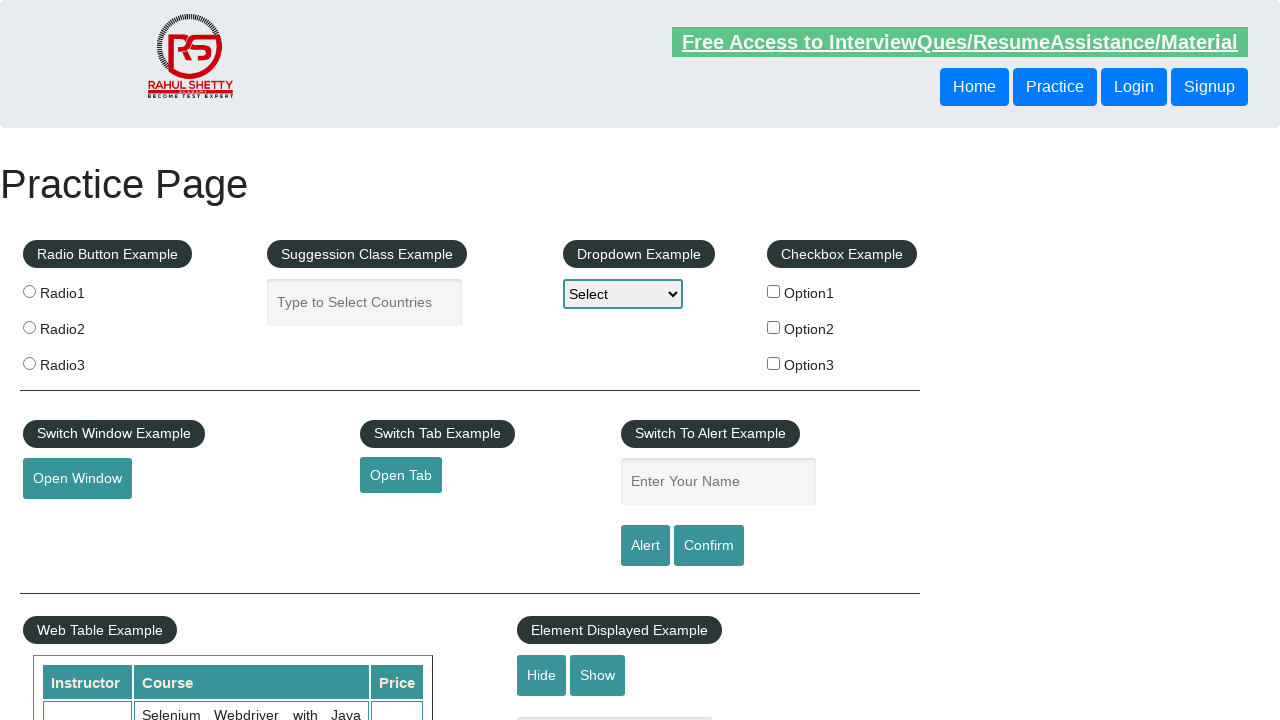